Tests radio button functionality by selecting the male radio button and verifying it is checked.

Starting URL: https://testautomationpractice.blogspot.com/

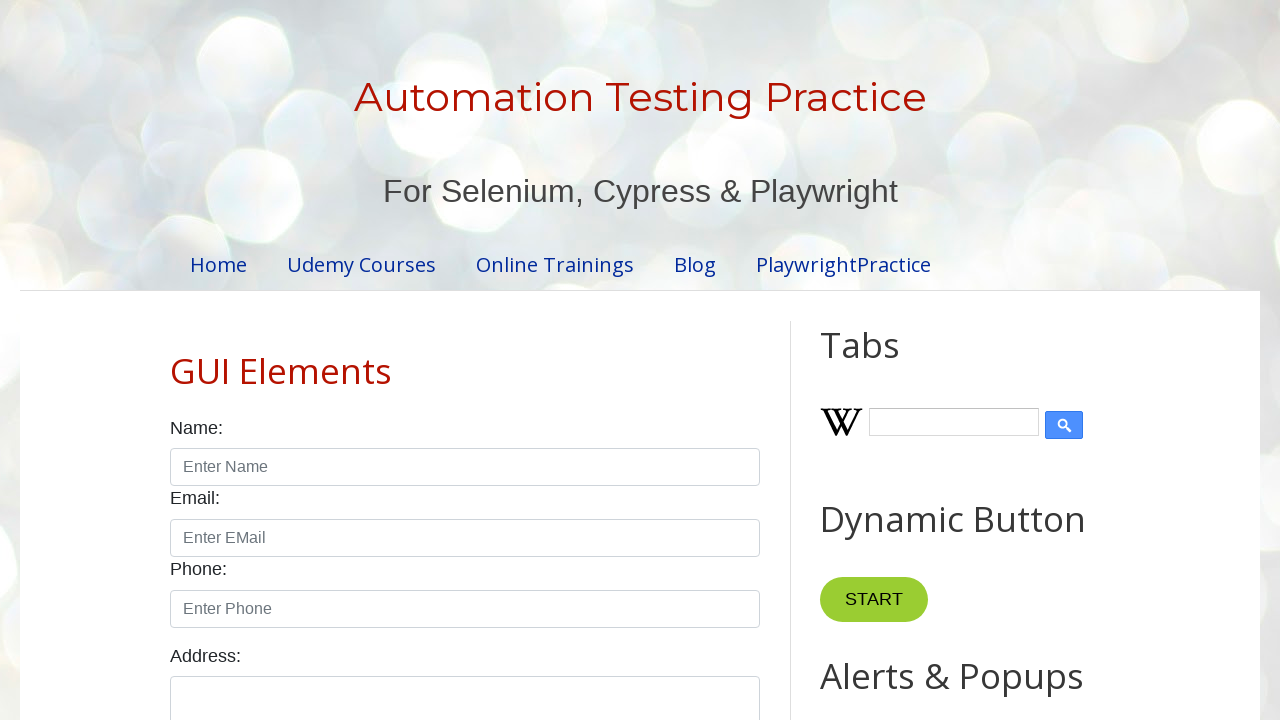

Navigated to test automation practice website
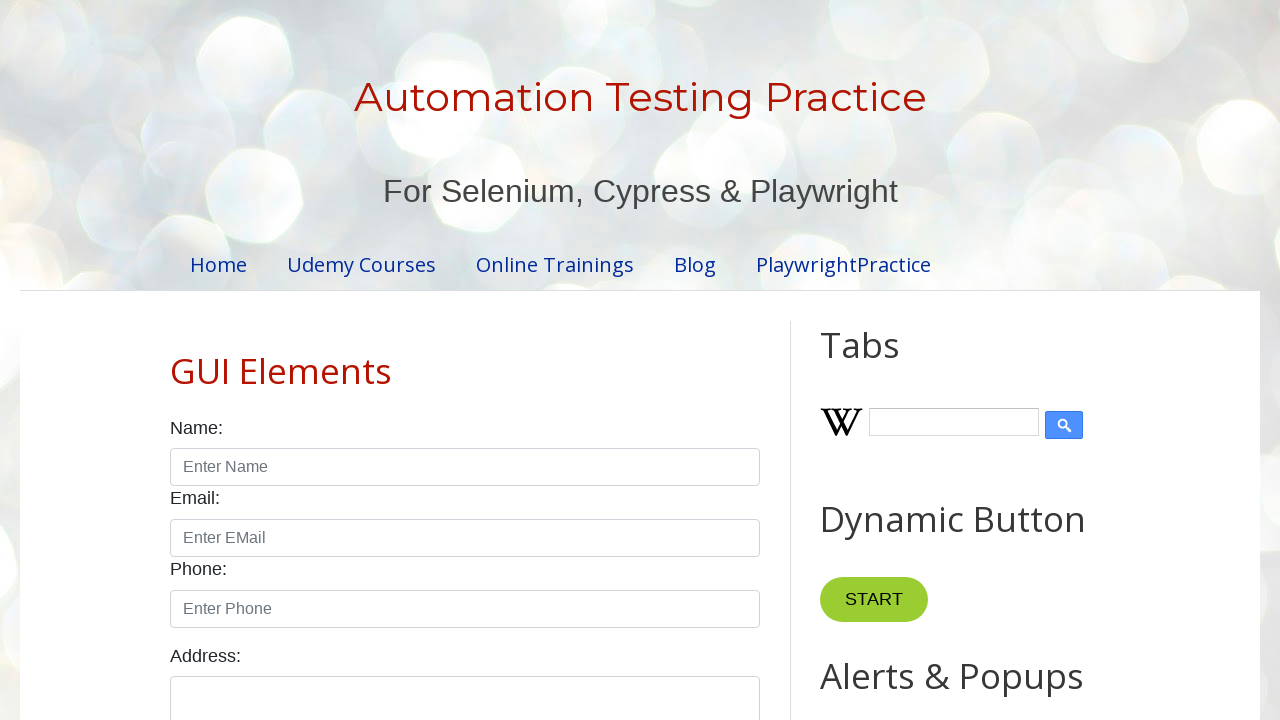

Selected the male radio button at (176, 360) on #male
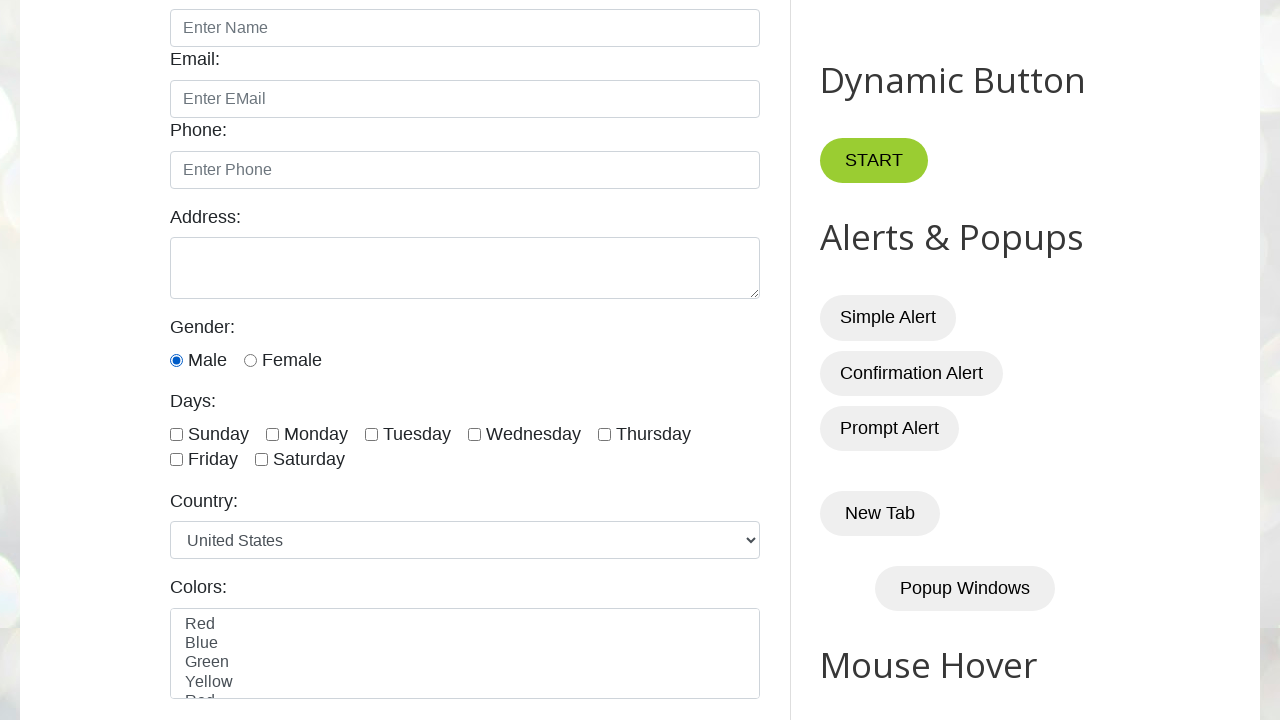

Verified that the male radio button is checked
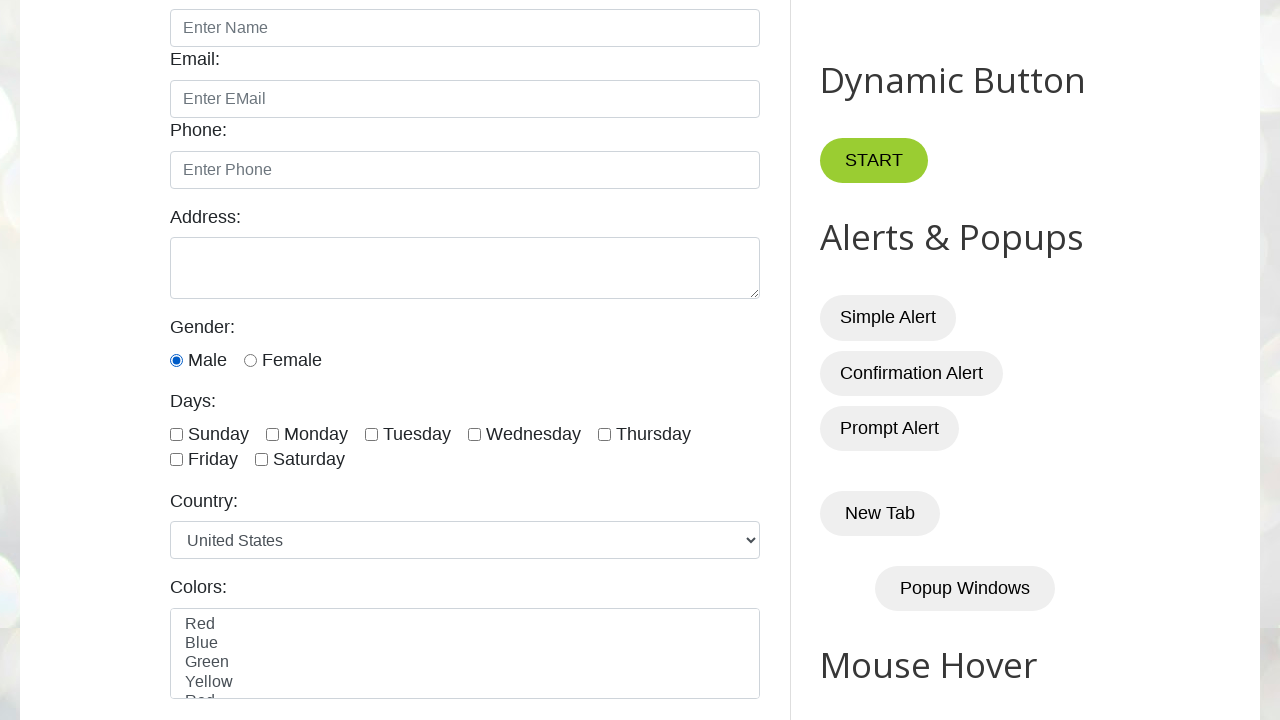

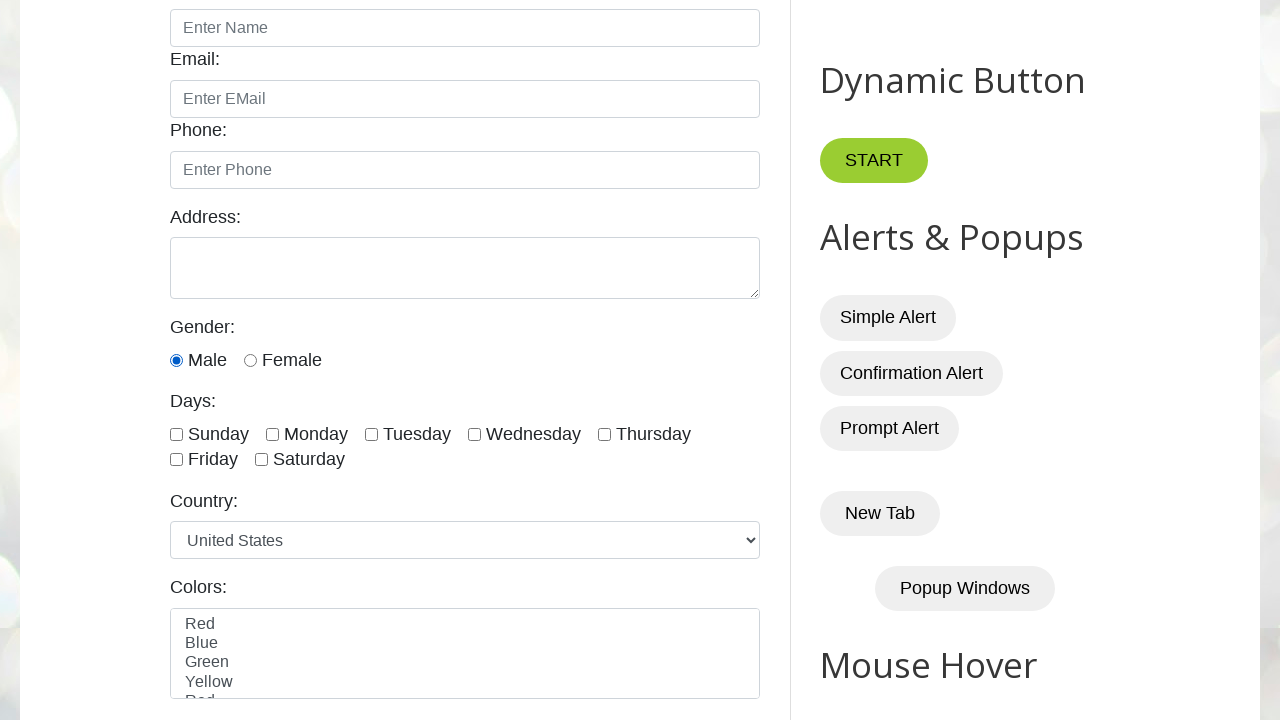